Tests that external links on the page open correctly by iterating through links and verifying they navigate to valid HTTP URLs

Starting URL: https://cac-tat.s3.eu-central-1.amazonaws.com/index.html

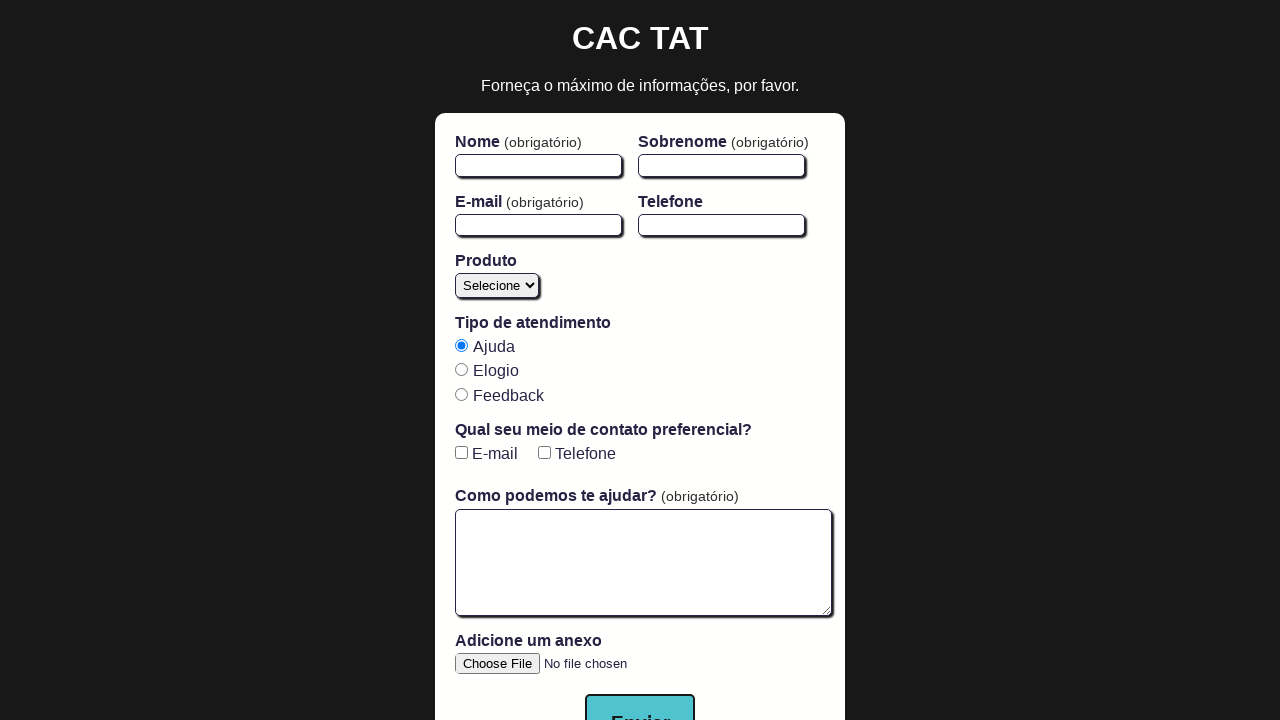

Navigated to starting URL
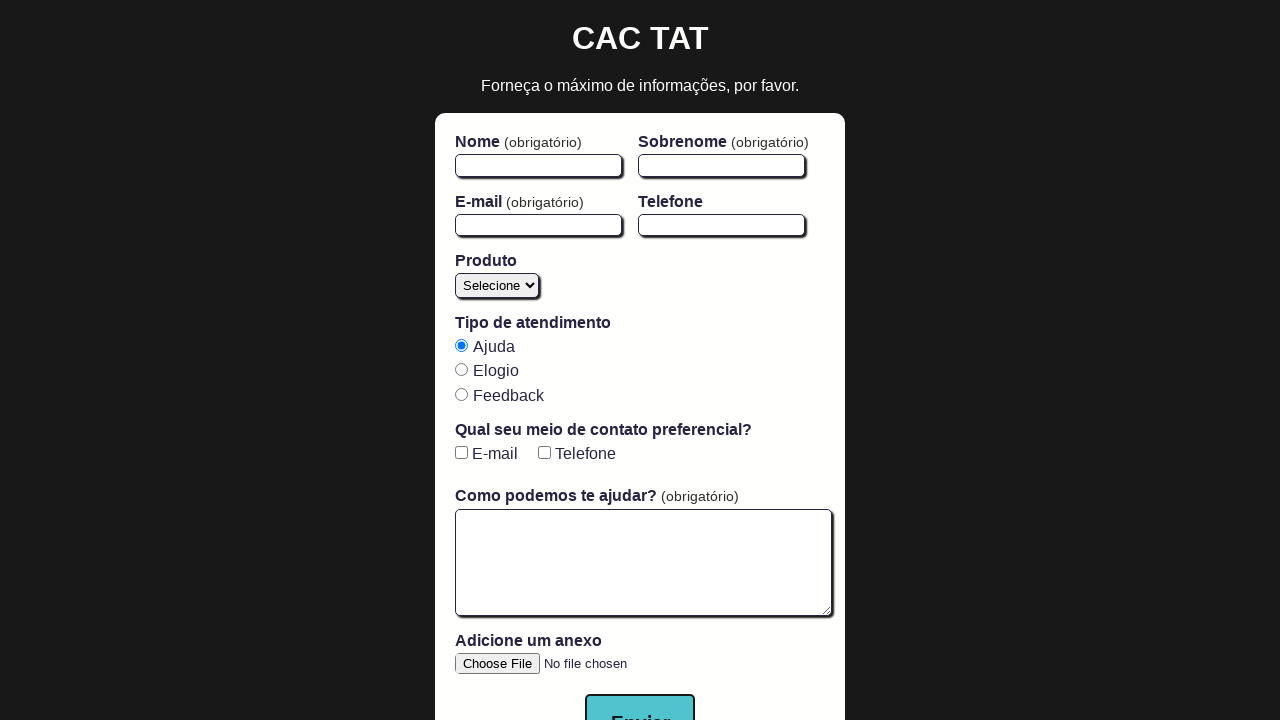

Retrieved all external links from the page
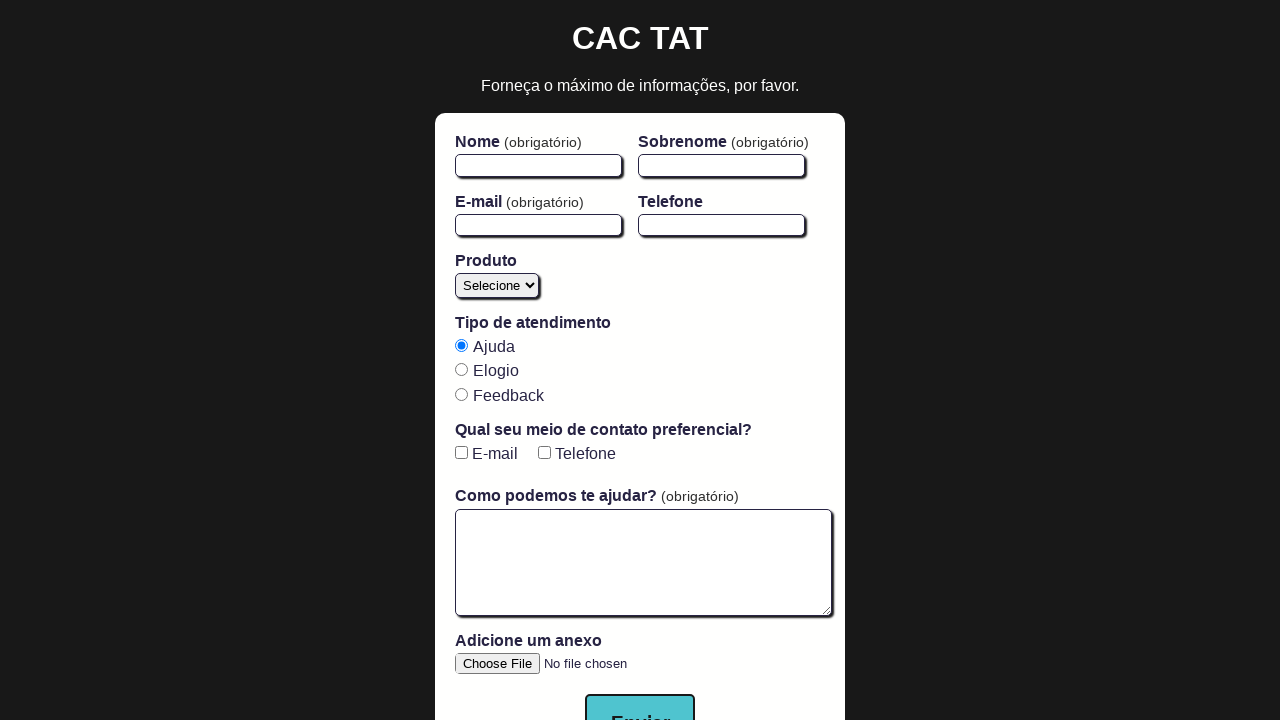

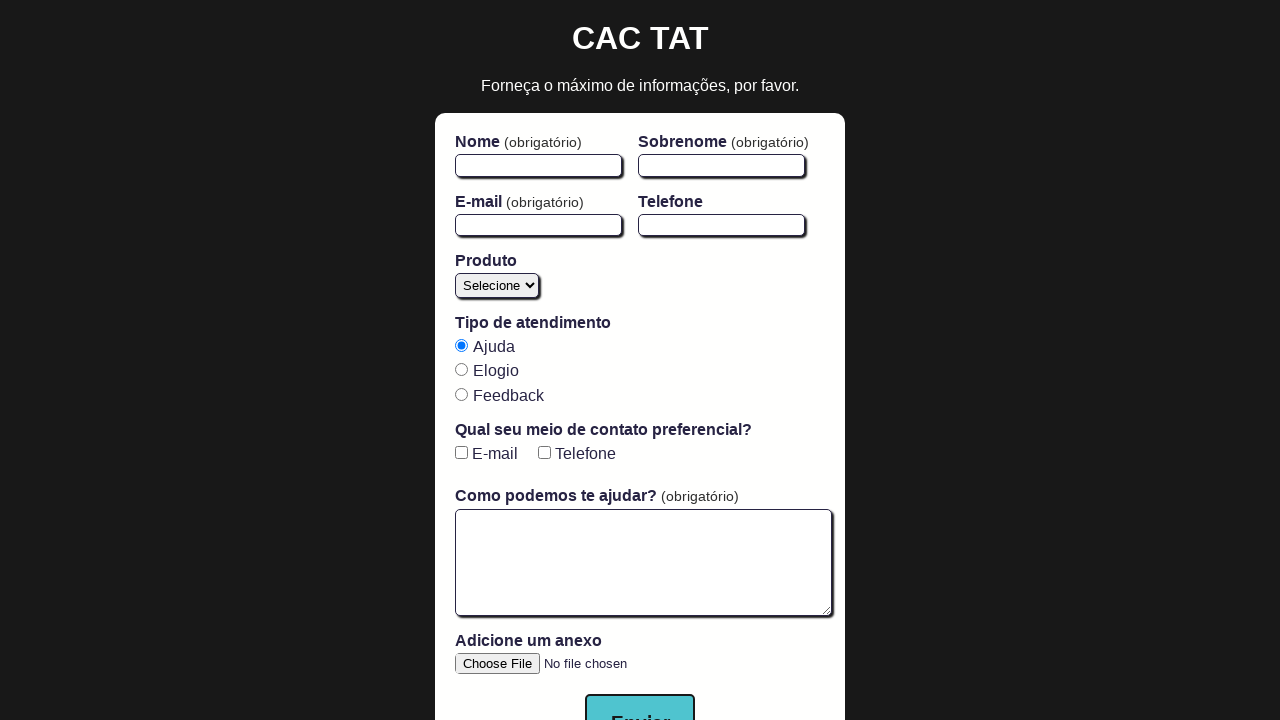